Tests dropdown selection using select by visible text method to choose "Option 1" and verify selection

Starting URL: http://the-internet.herokuapp.com/dropdown

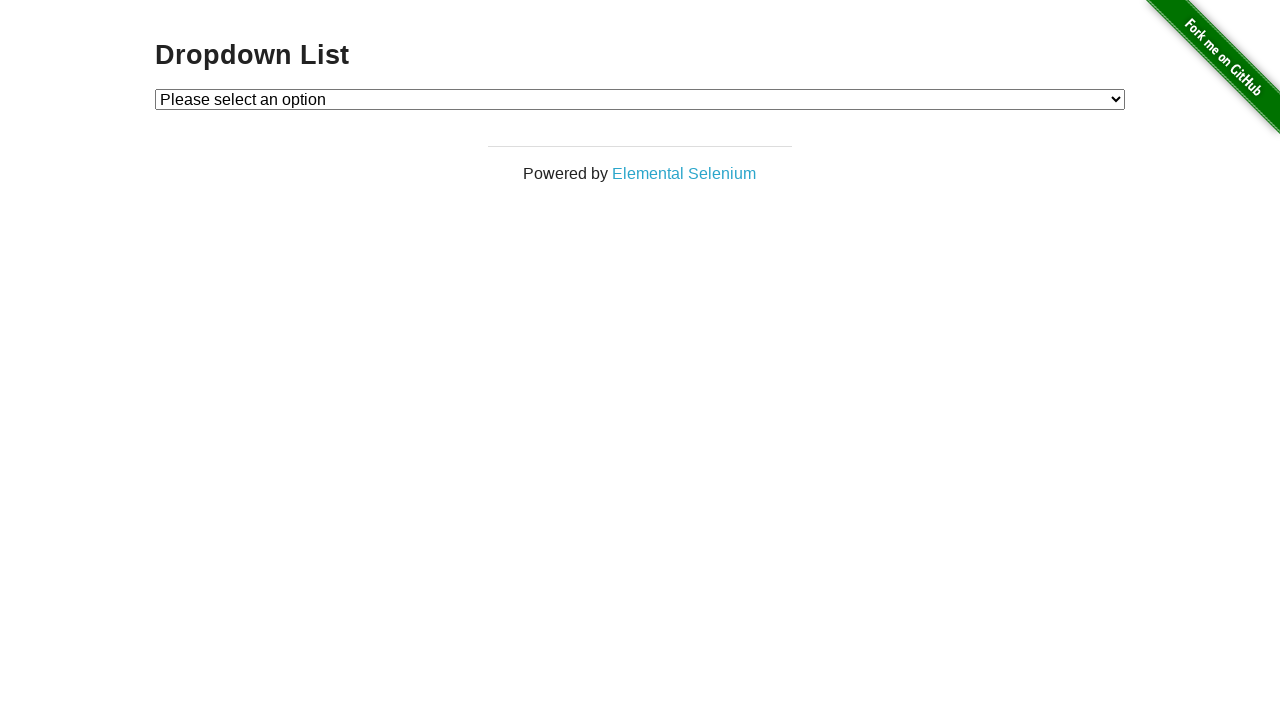

Navigated to dropdown test page
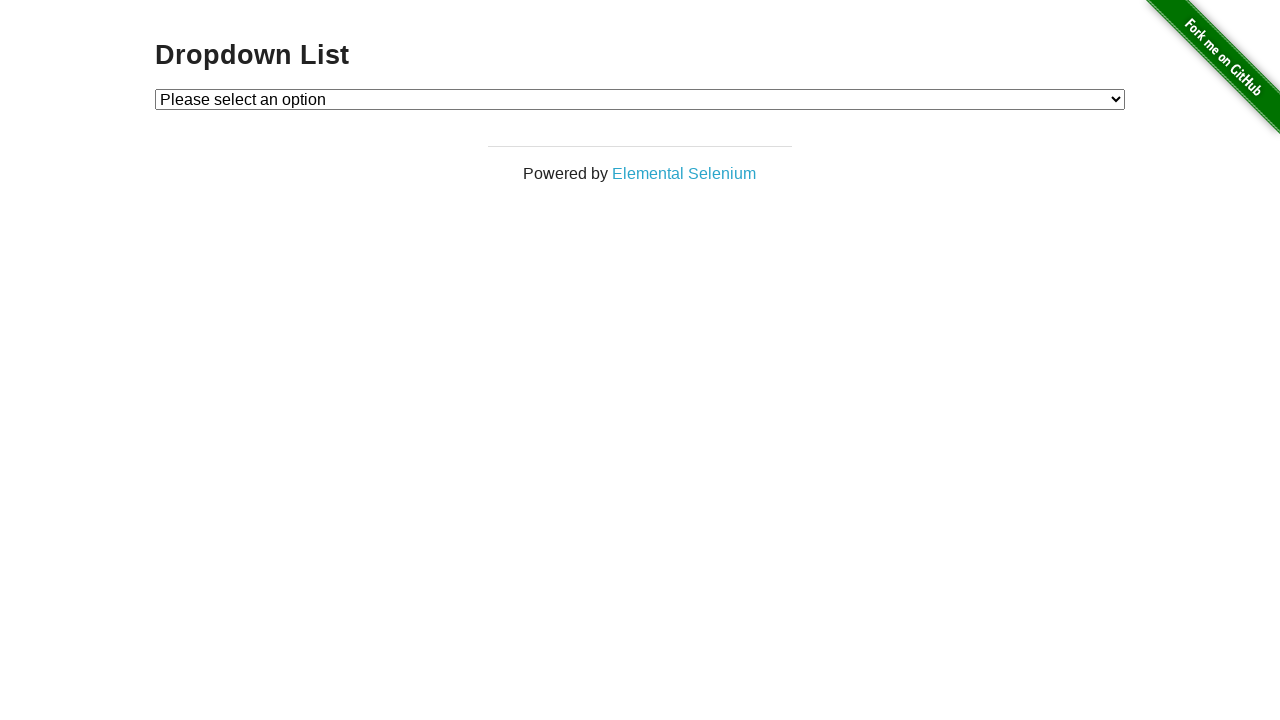

Selected 'Option 1' from dropdown using select by visible text on #dropdown
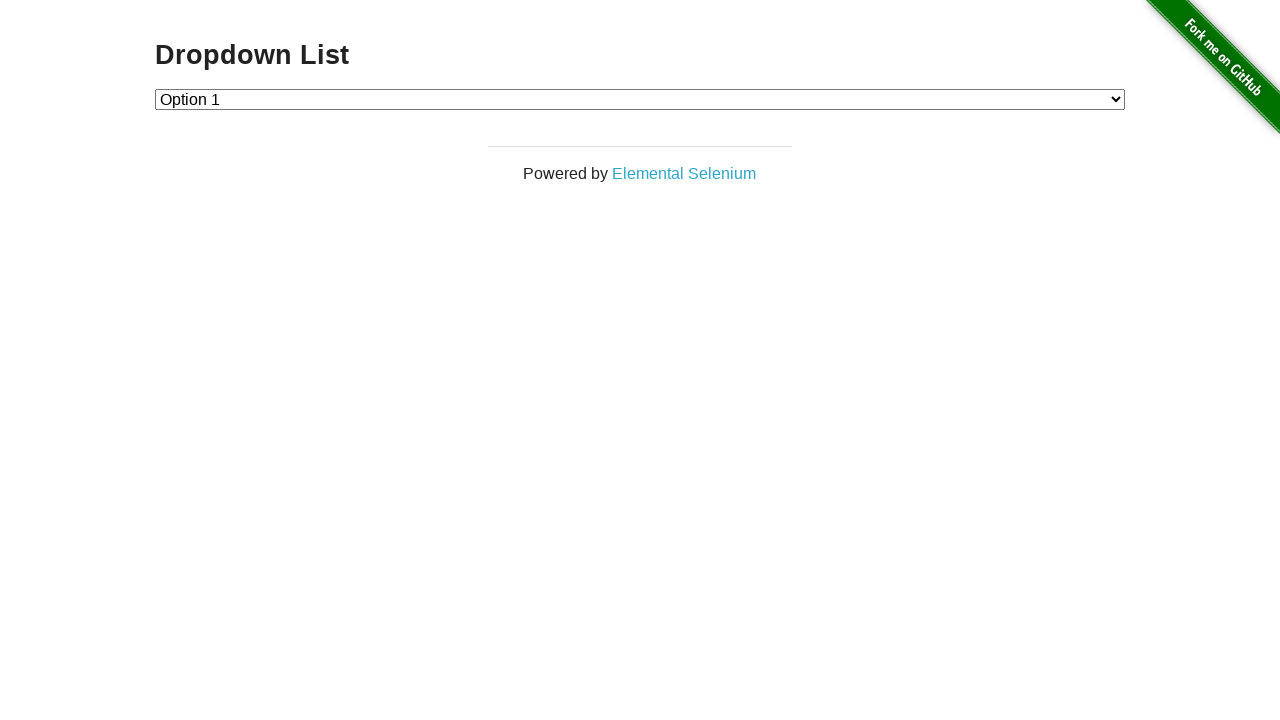

Retrieved the selected dropdown value
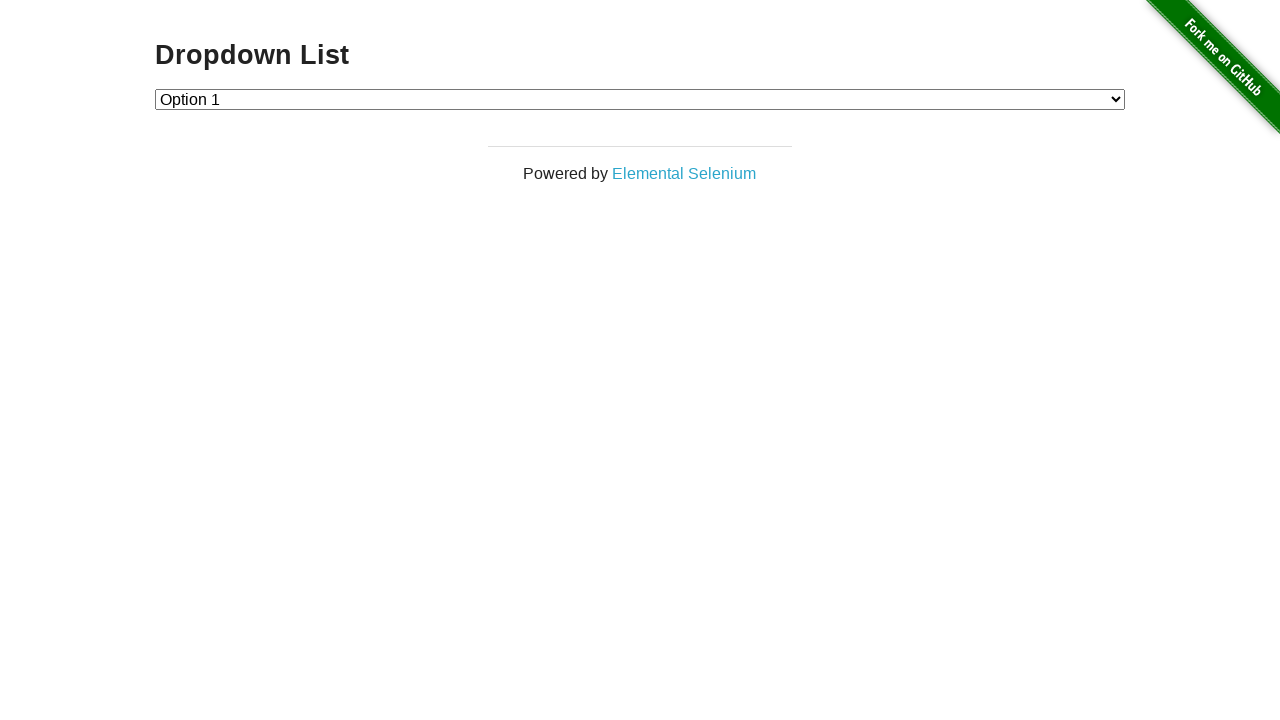

Retrieved the text content of the selected option
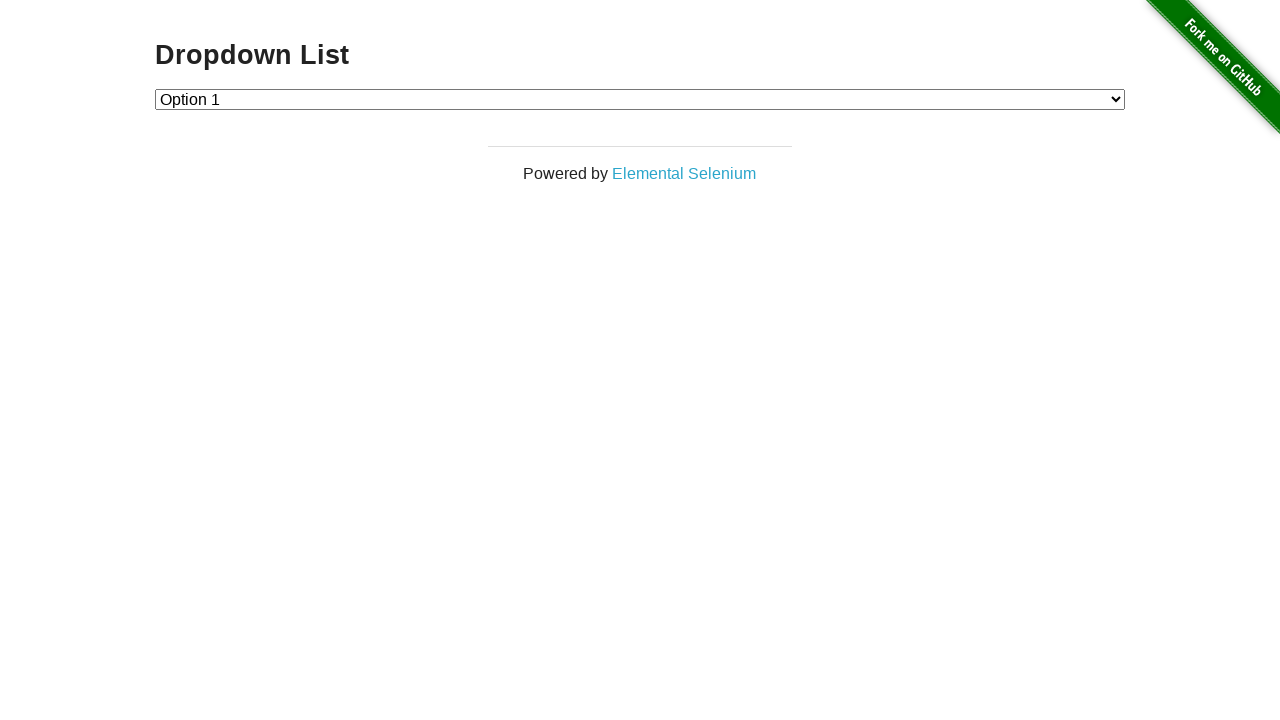

Verified that 'Option 1' is selected in the dropdown
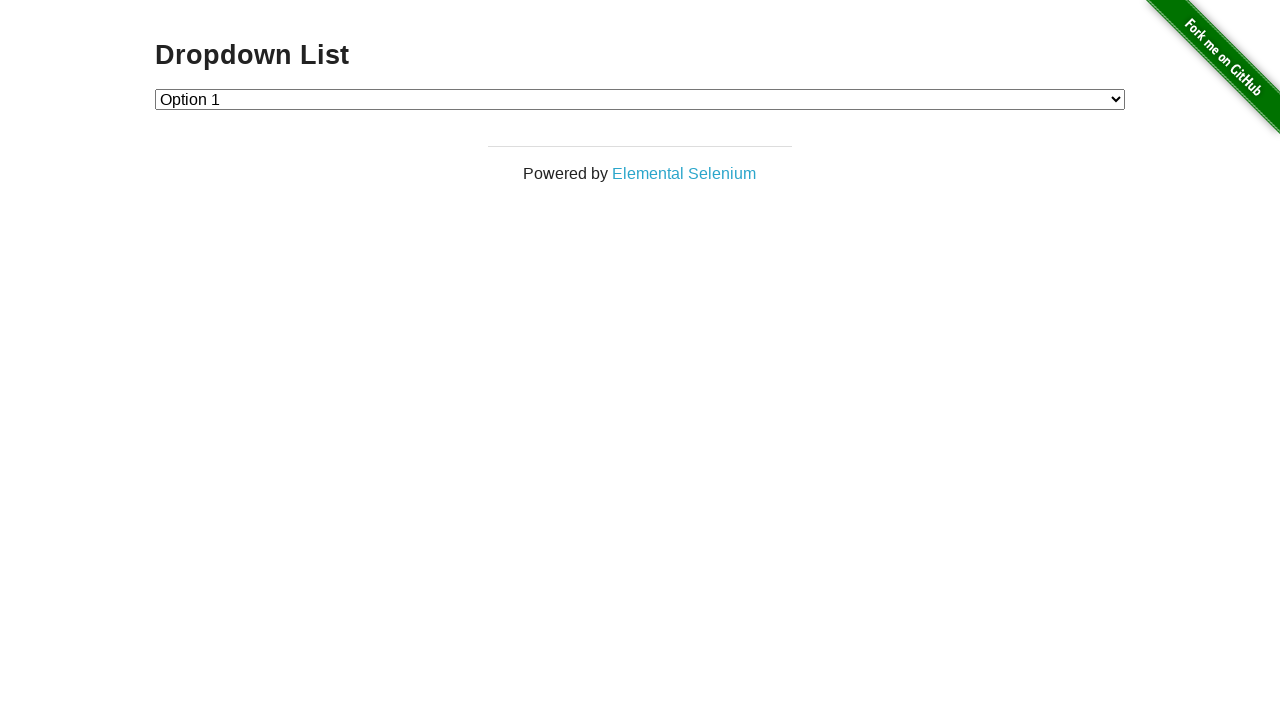

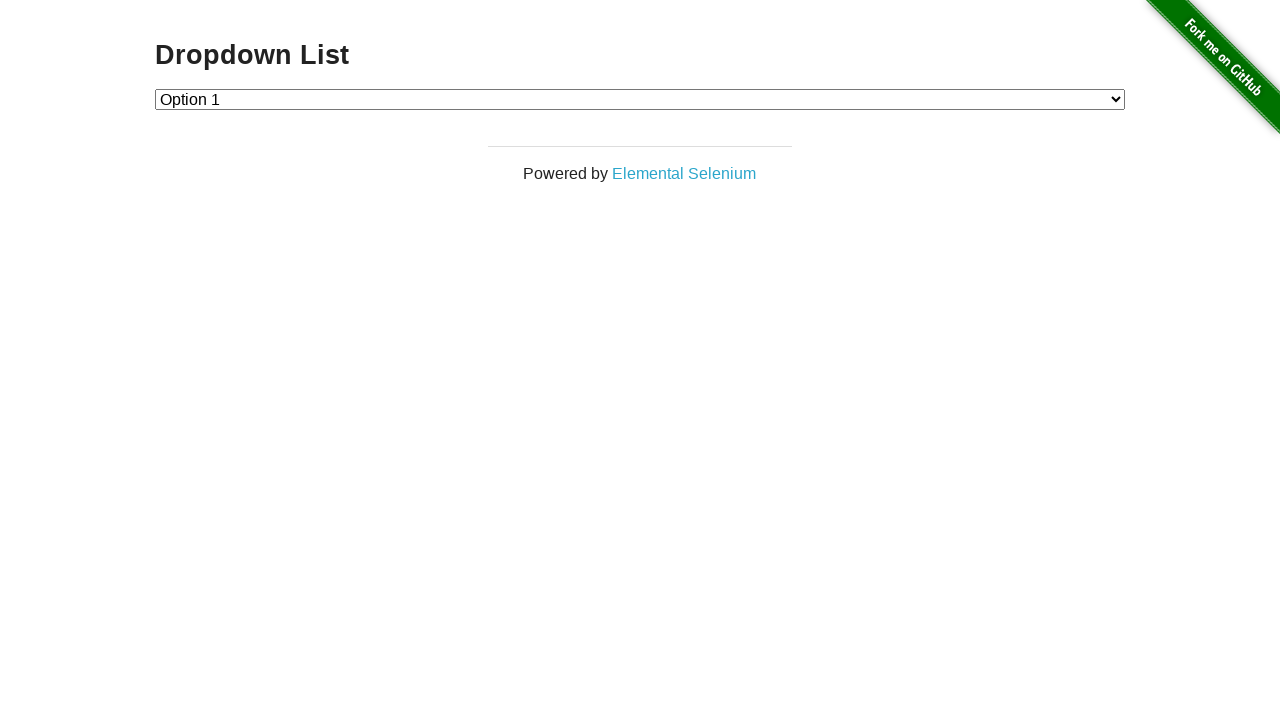